Tests key press functionality by navigating to the key press page and typing into the target input field

Starting URL: http://the-internet.herokuapp.com/key_presses

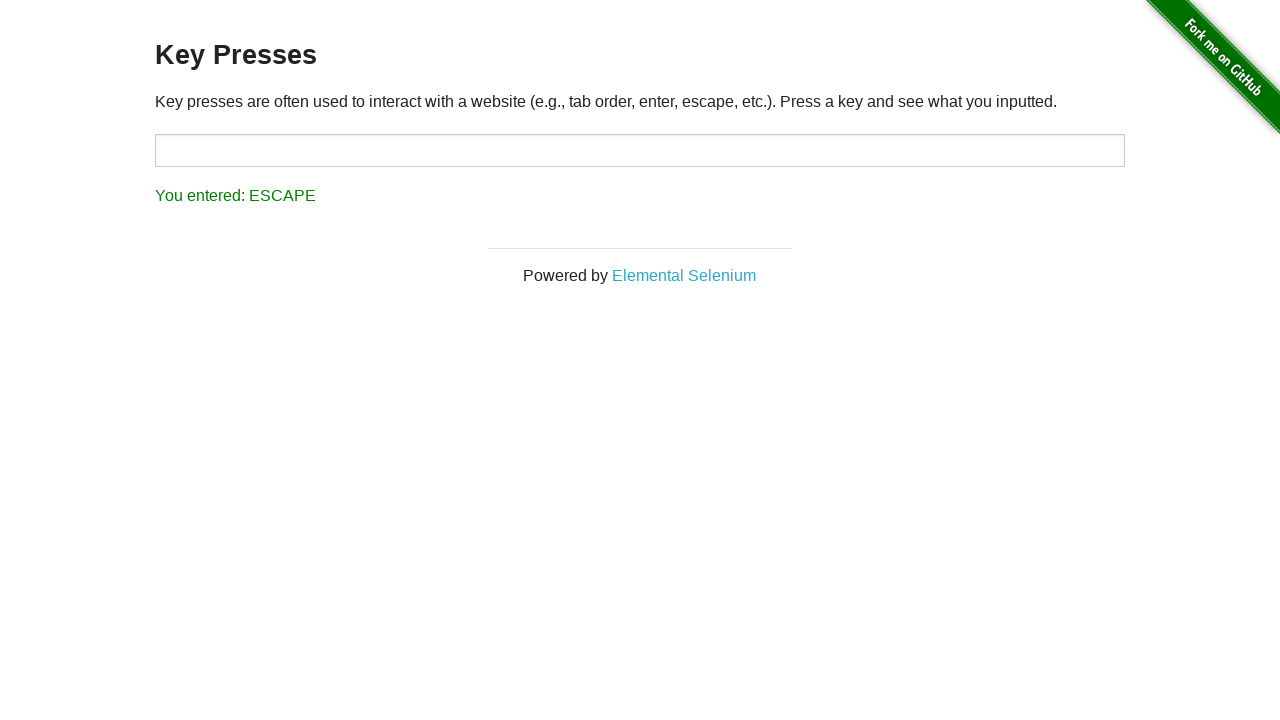

Clicked on the target input field at (640, 150) on #target
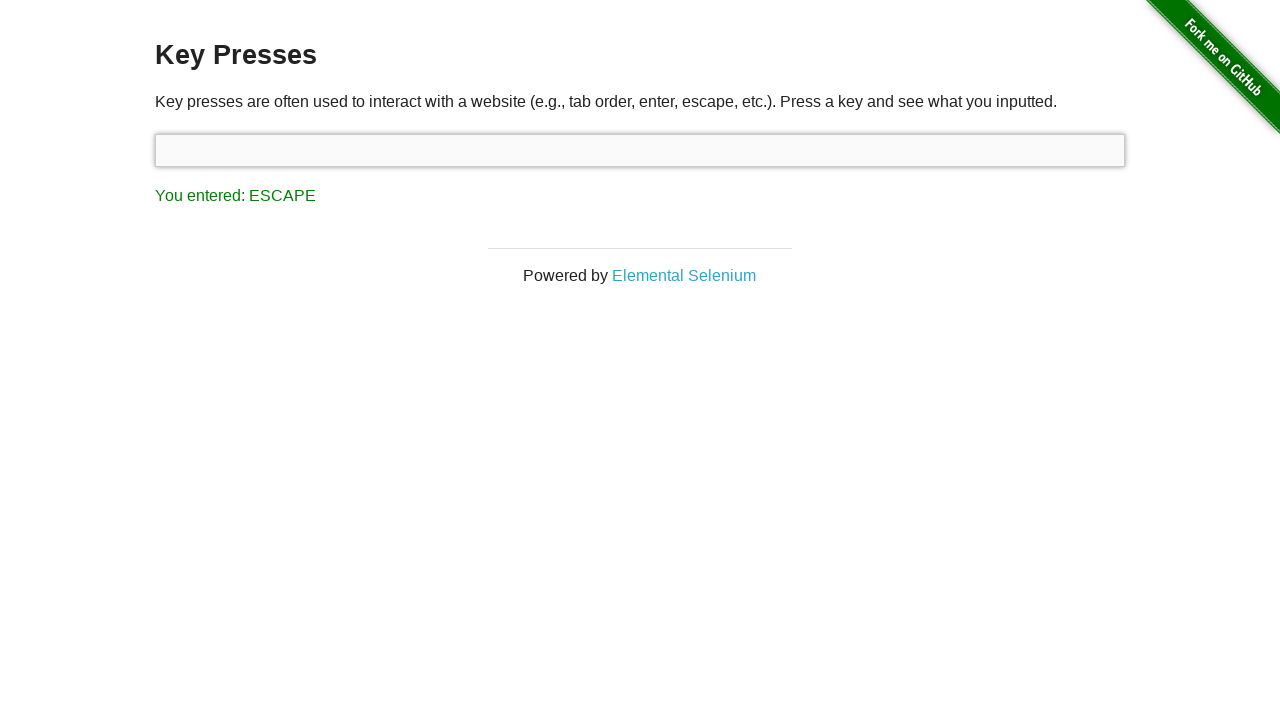

Typed 'test' into the target input field on #target
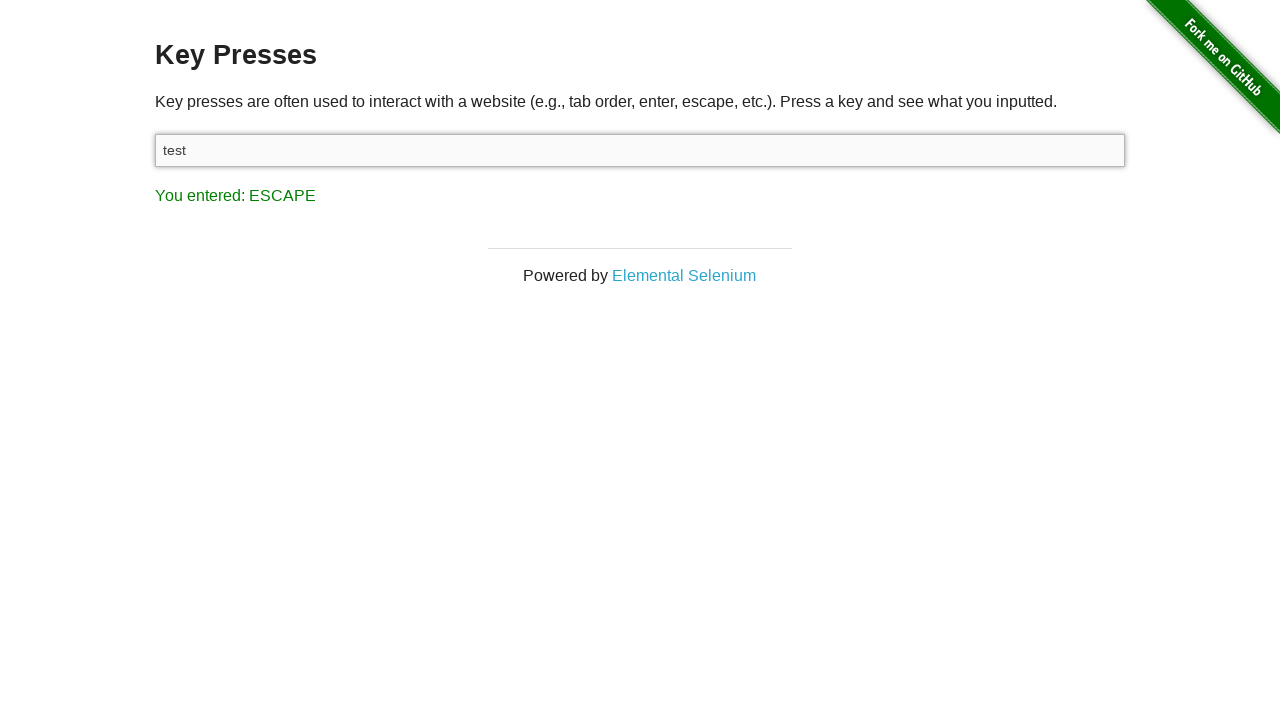

Result element loaded and is now visible
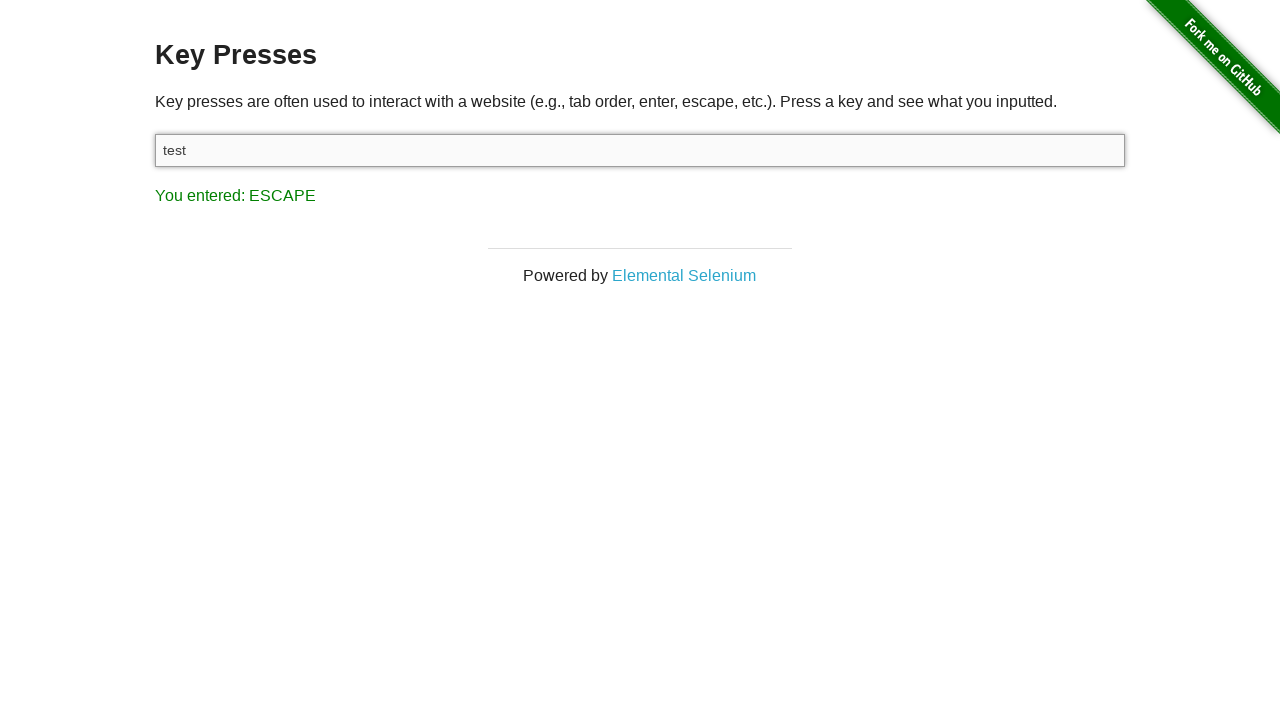

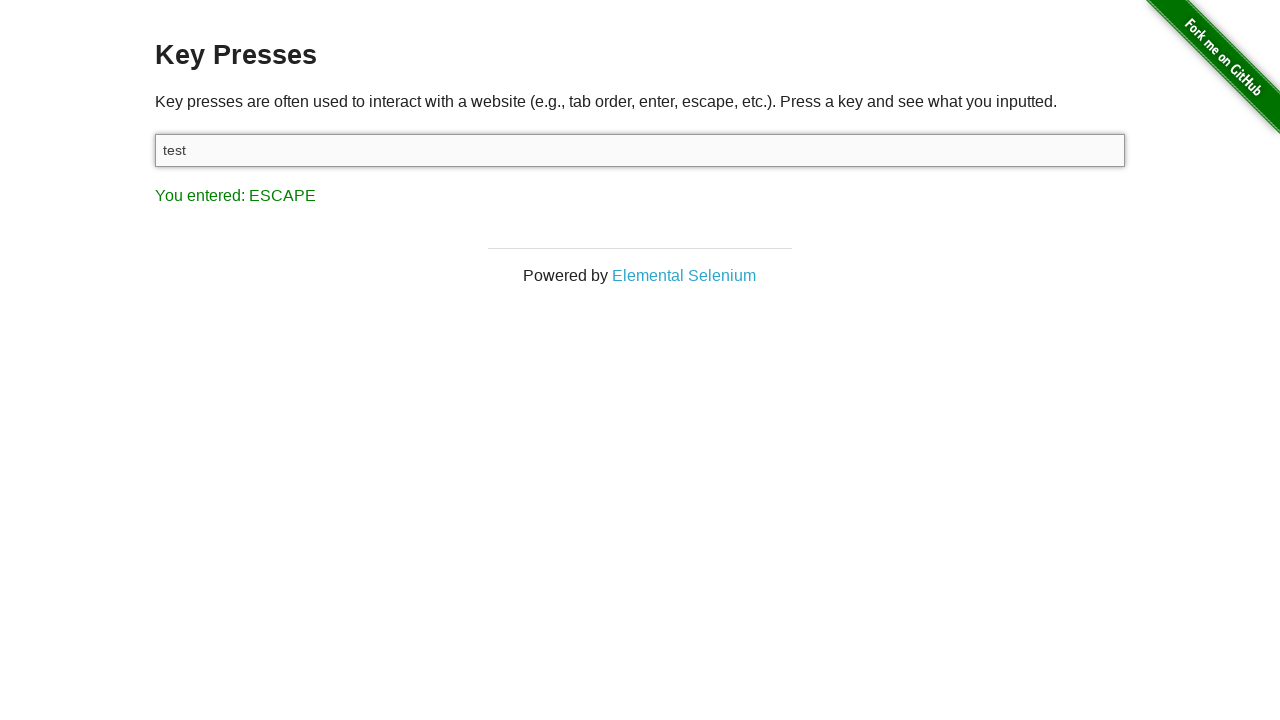